Tests right-click context menu functionality by right-clicking on a button, selecting "Copy" from the context menu, and accepting the resulting alert

Starting URL: https://swisnl.github.io/jQuery-contextMenu/demo.html

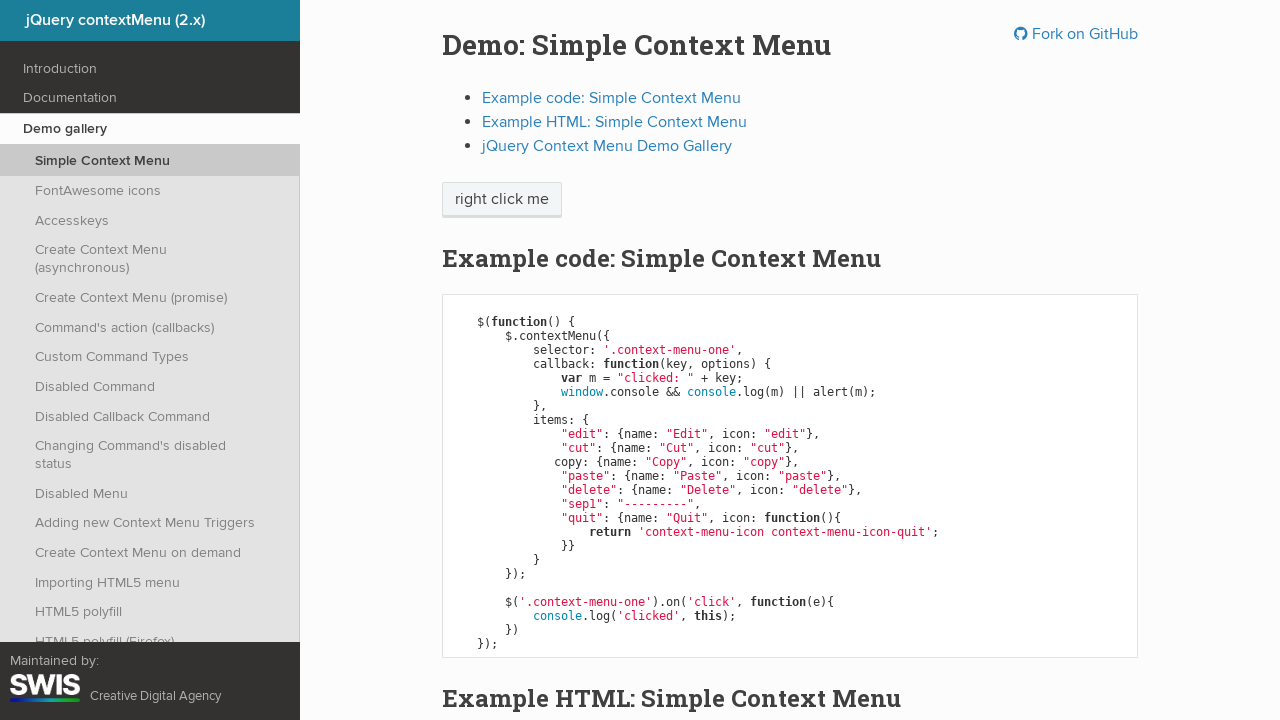

Located the context menu button element
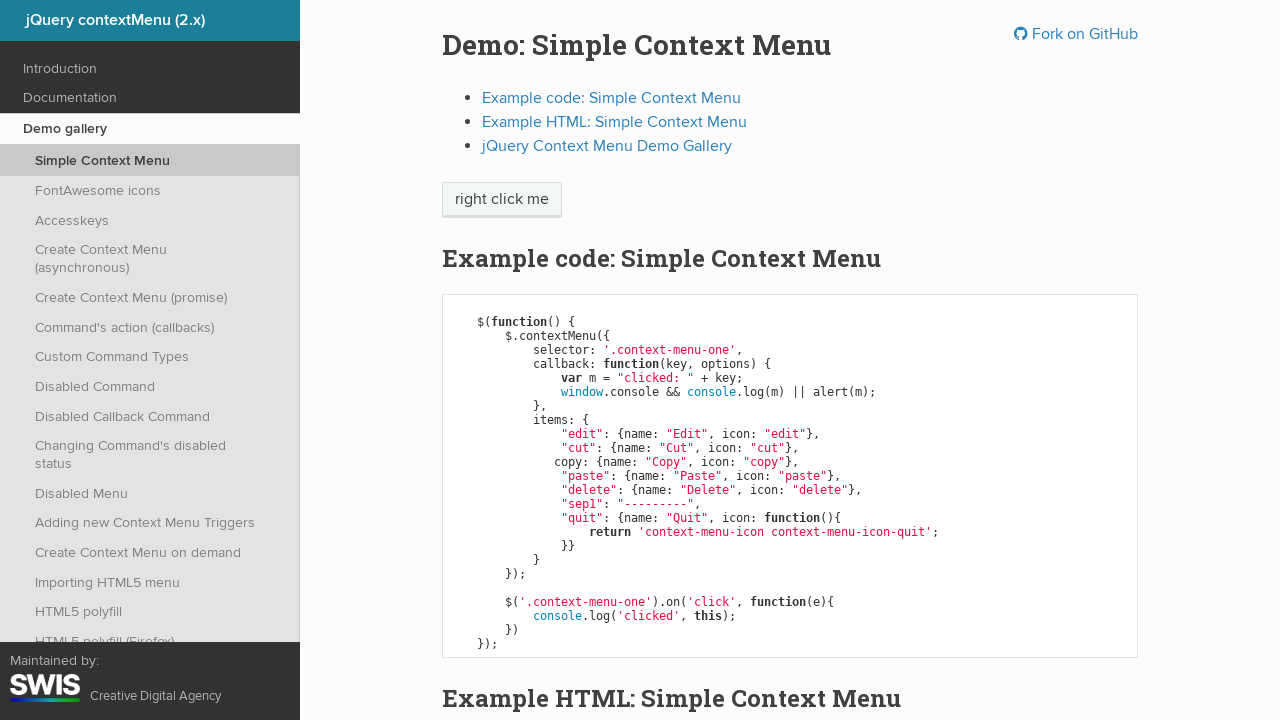

Right-clicked on the button to open context menu at (502, 200) on span.context-menu-one.btn.btn-neutral
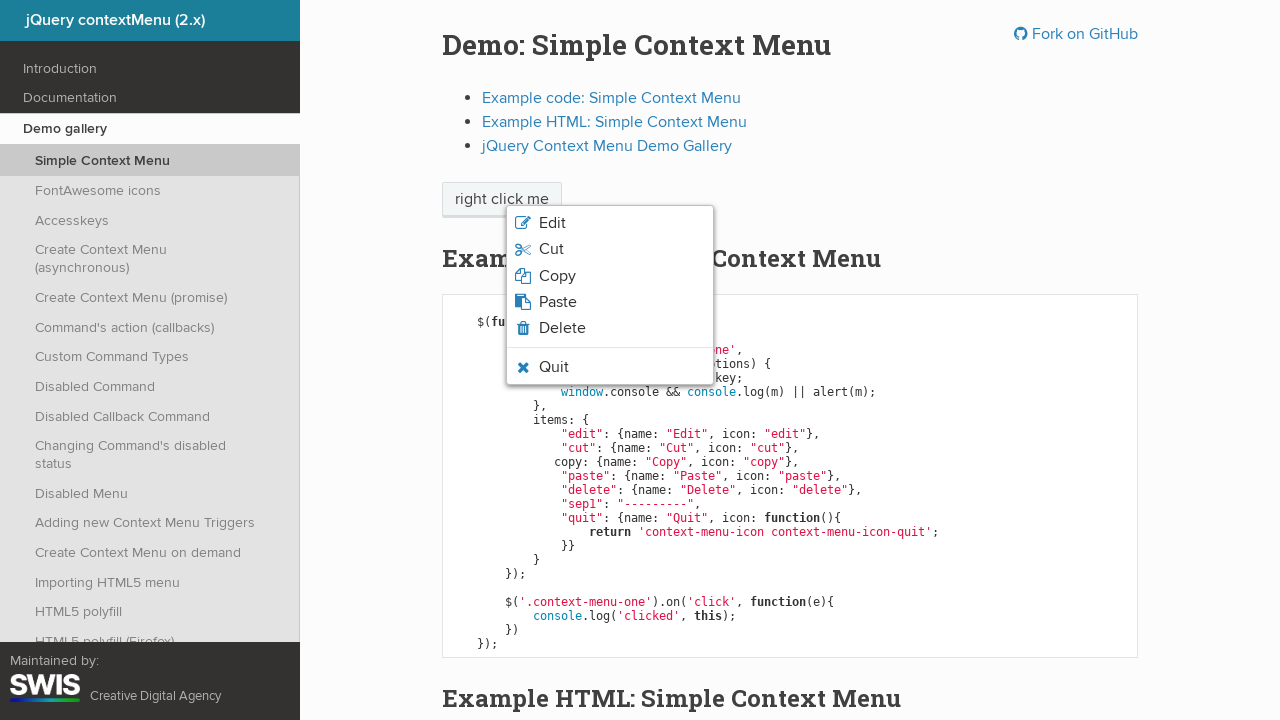

Clicked 'Copy' option from the context menu at (557, 276) on xpath=//ul[@class='context-menu-list context-menu-root']//li//*[text()='Copy']
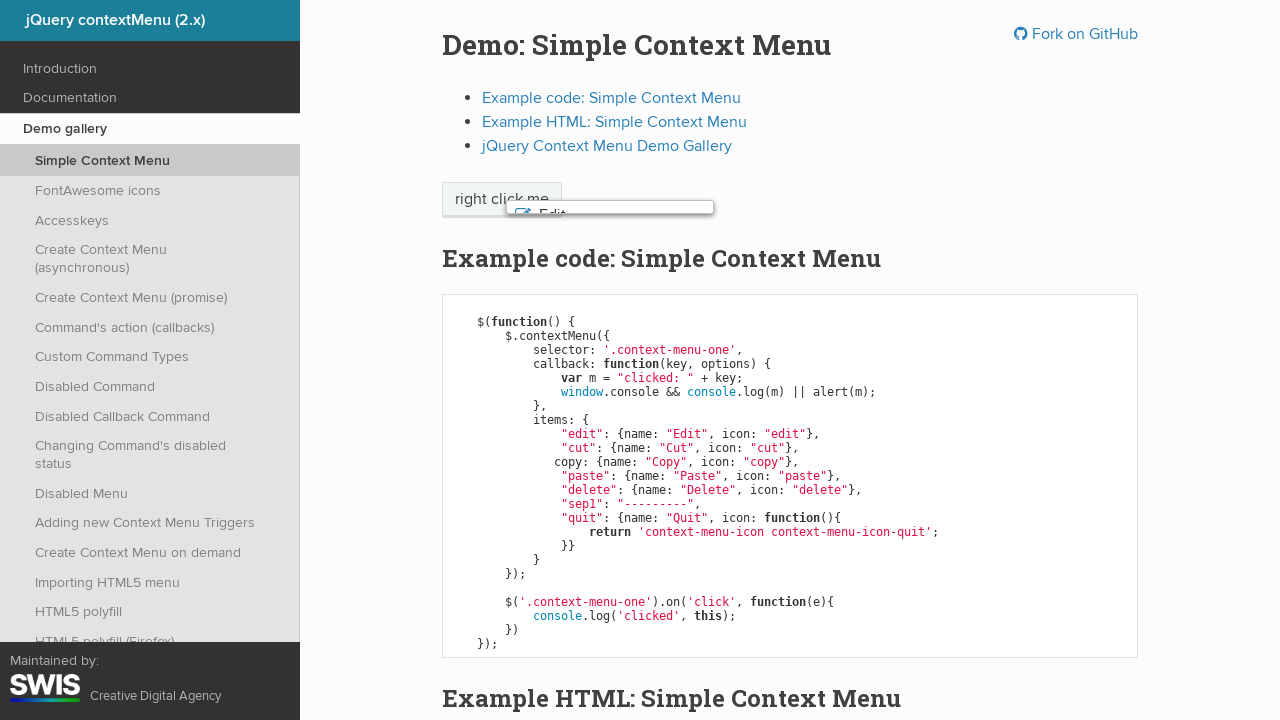

Set up dialog handler to accept alerts
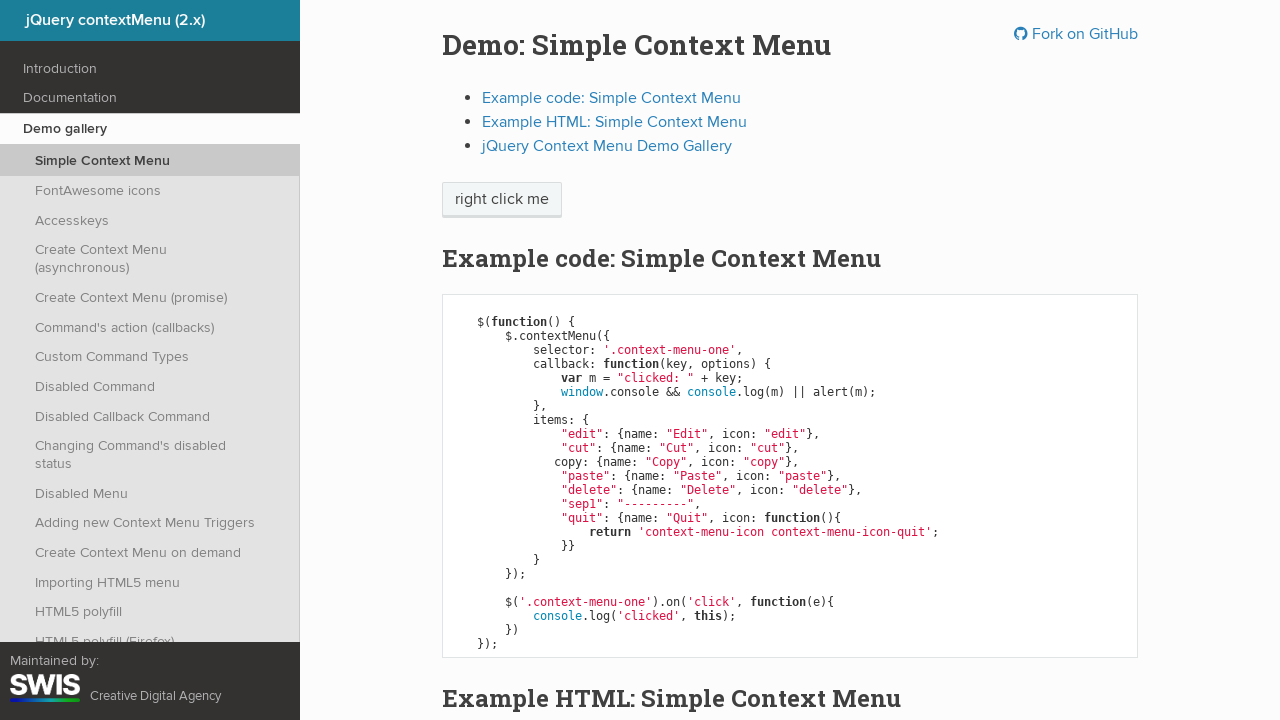

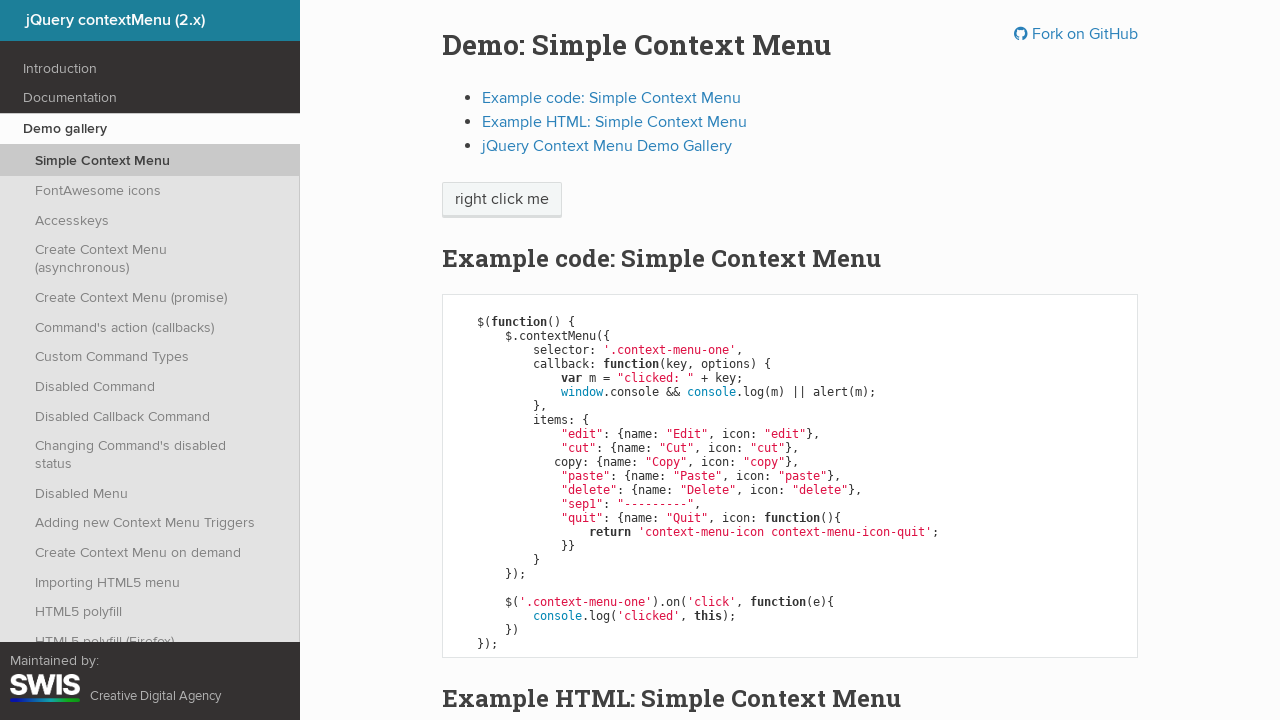